Tests the regional office dropdown selection on the Press Information Bureau (PIB) India website by selecting "PIB Bengaluru" from the dropdown menu

Starting URL: https://www.pib.gov.in/indexd.aspx

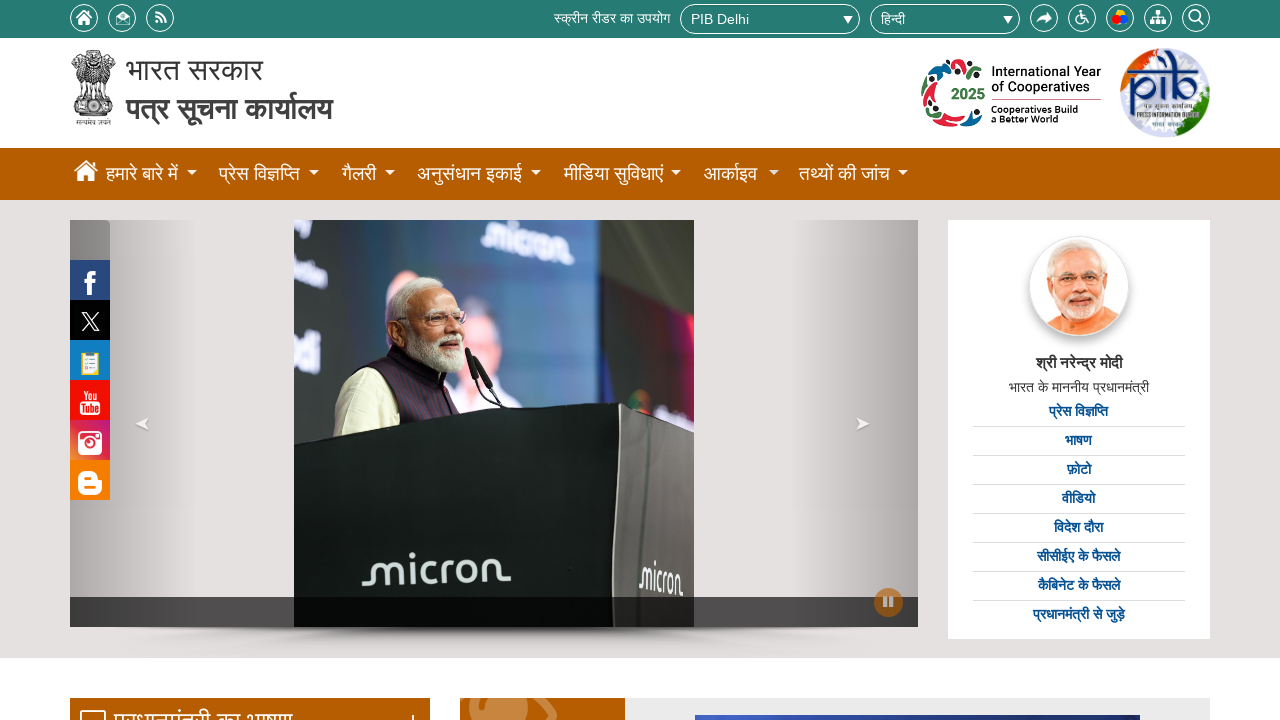

Selected 'PIB Bengaluru' from the regional office dropdown menu on select
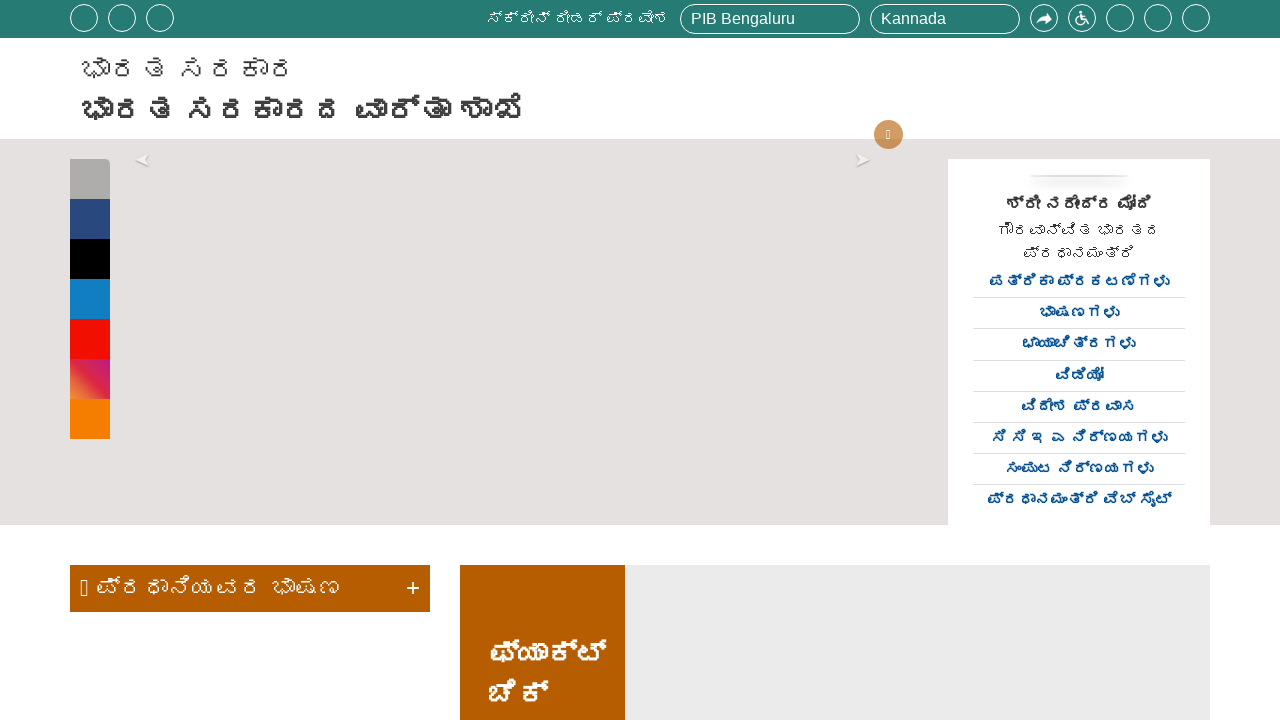

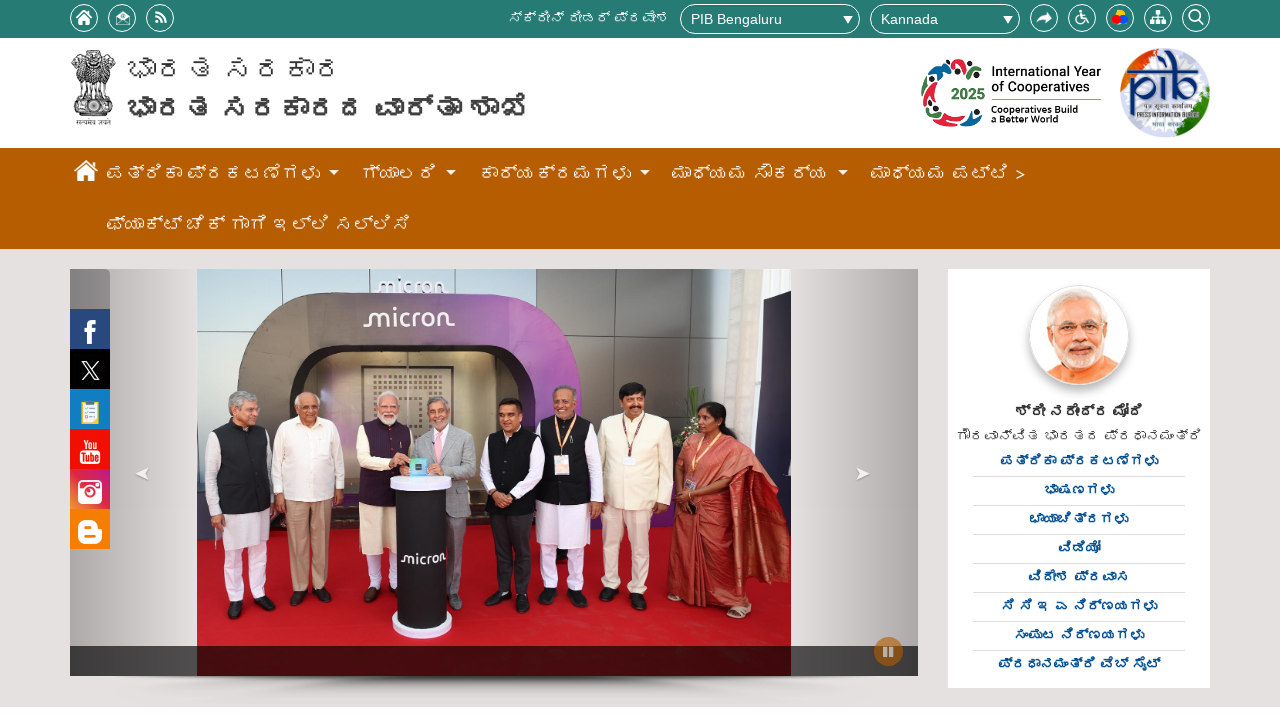